Tests checkbox functionality by verifying default states of two checkboxes, then clicking to toggle their selection states and verifying the changes.

Starting URL: http://practice.cydeo.com/checkboxes

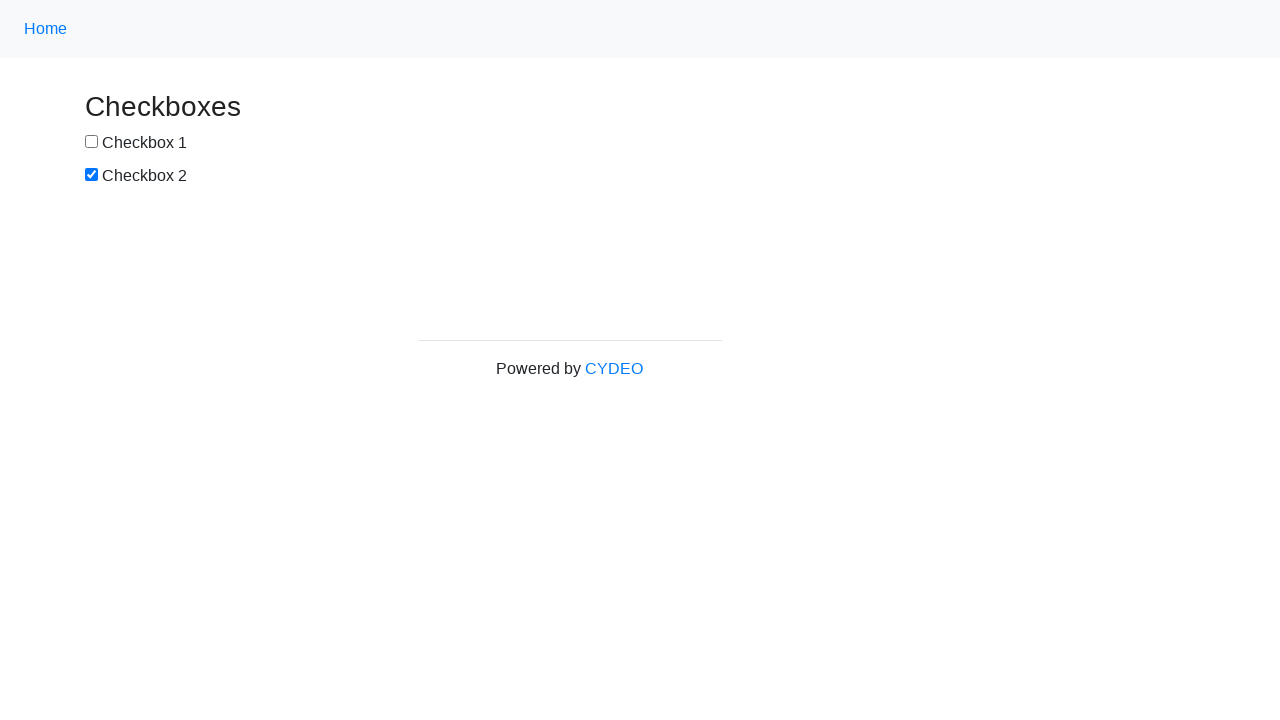

Located checkbox 1 element
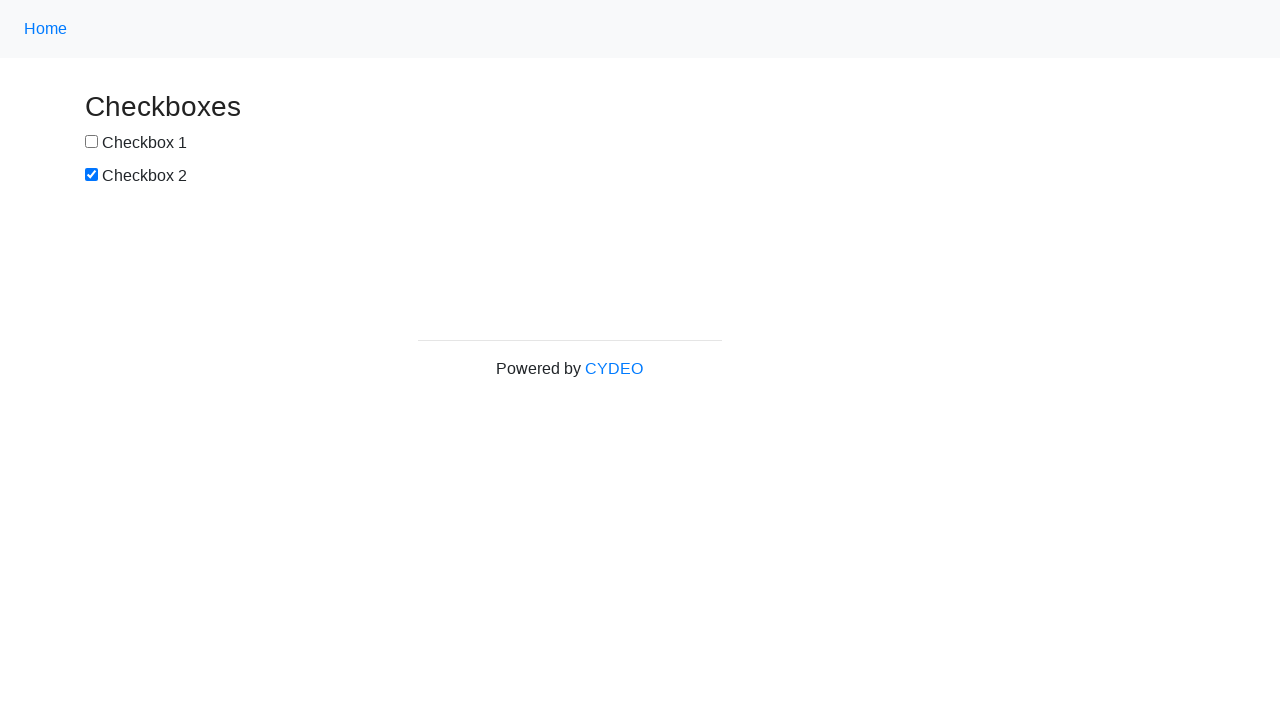

Located checkbox 2 element
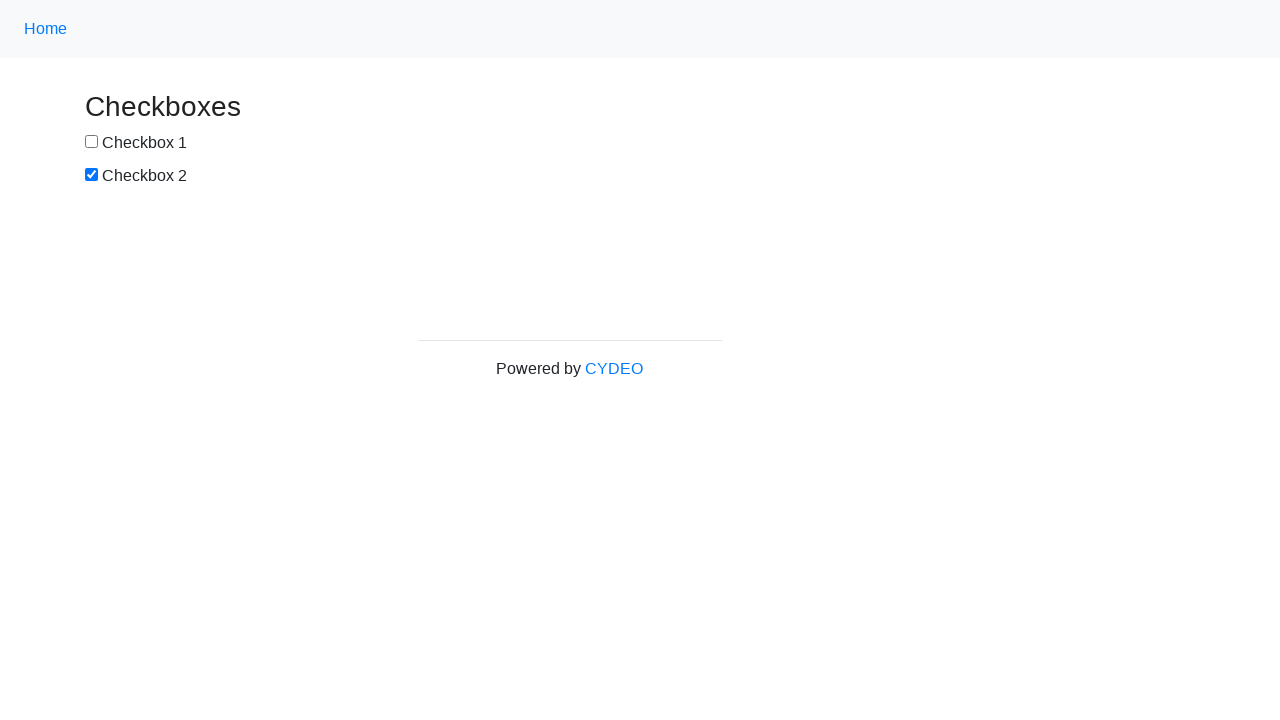

Verified checkbox 1 is not selected by default
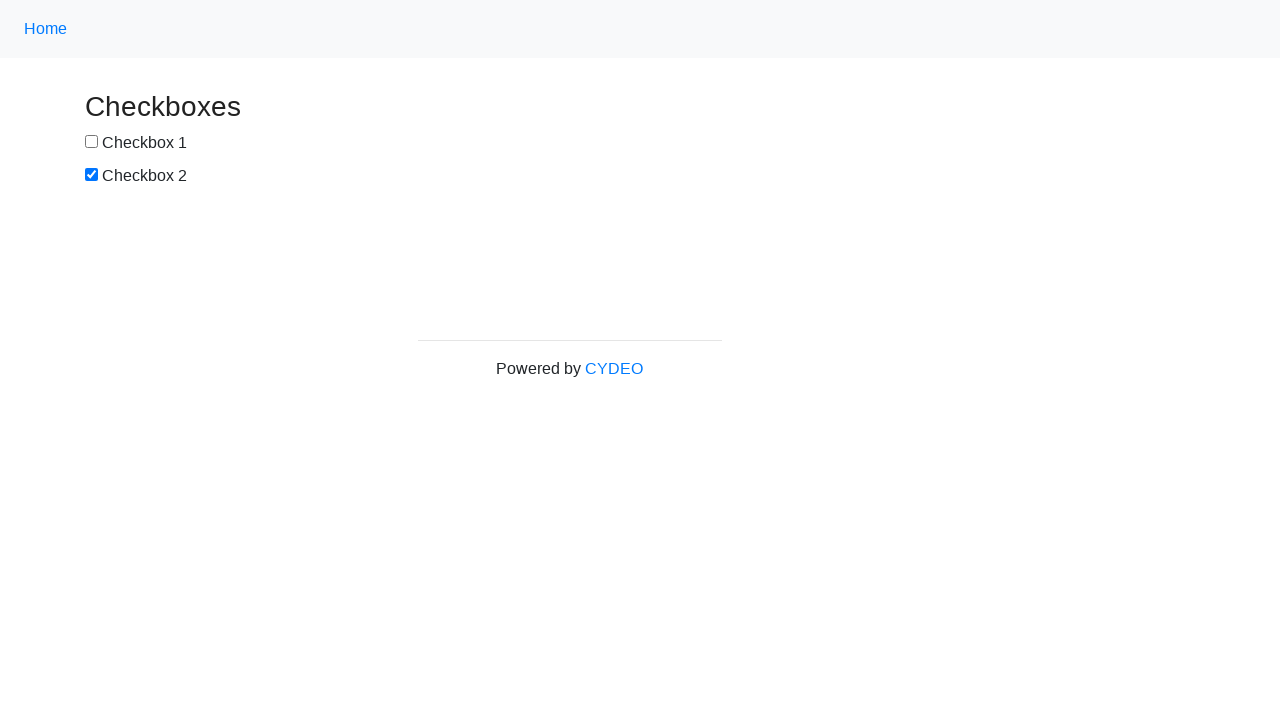

Verified checkbox 2 is selected by default
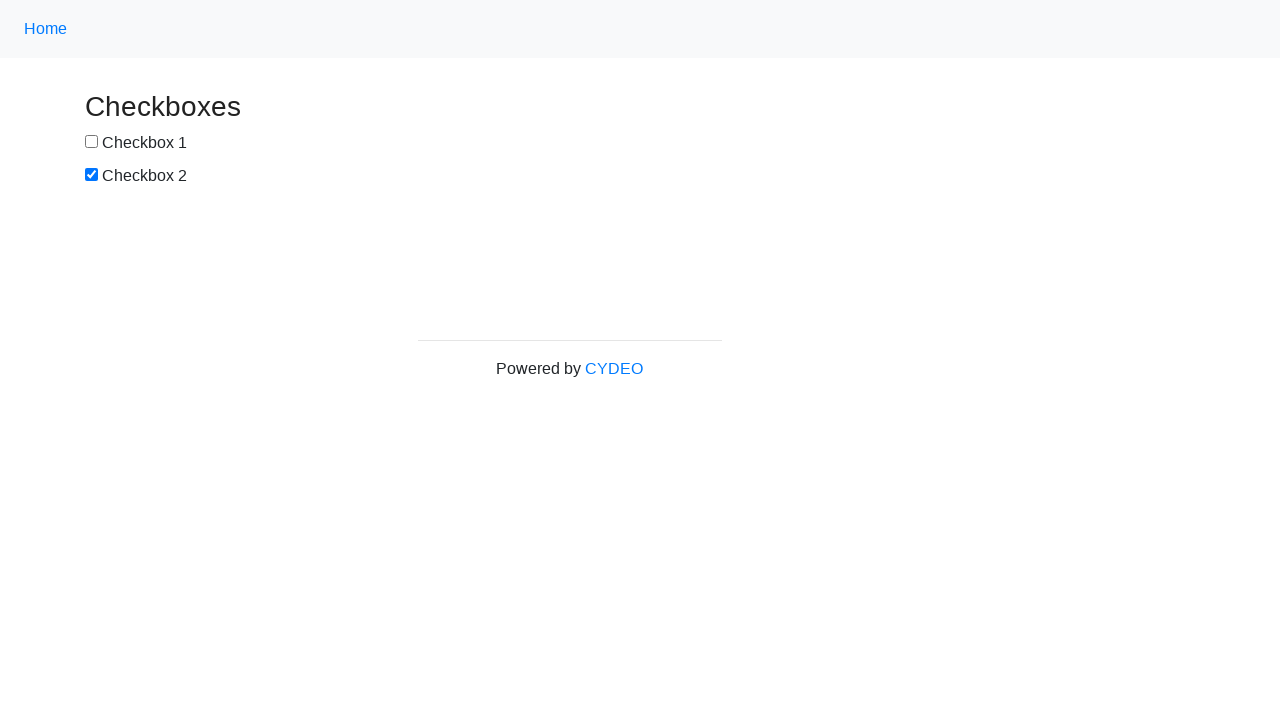

Clicked checkbox 1 to select it at (92, 142) on input[name='checkbox1']
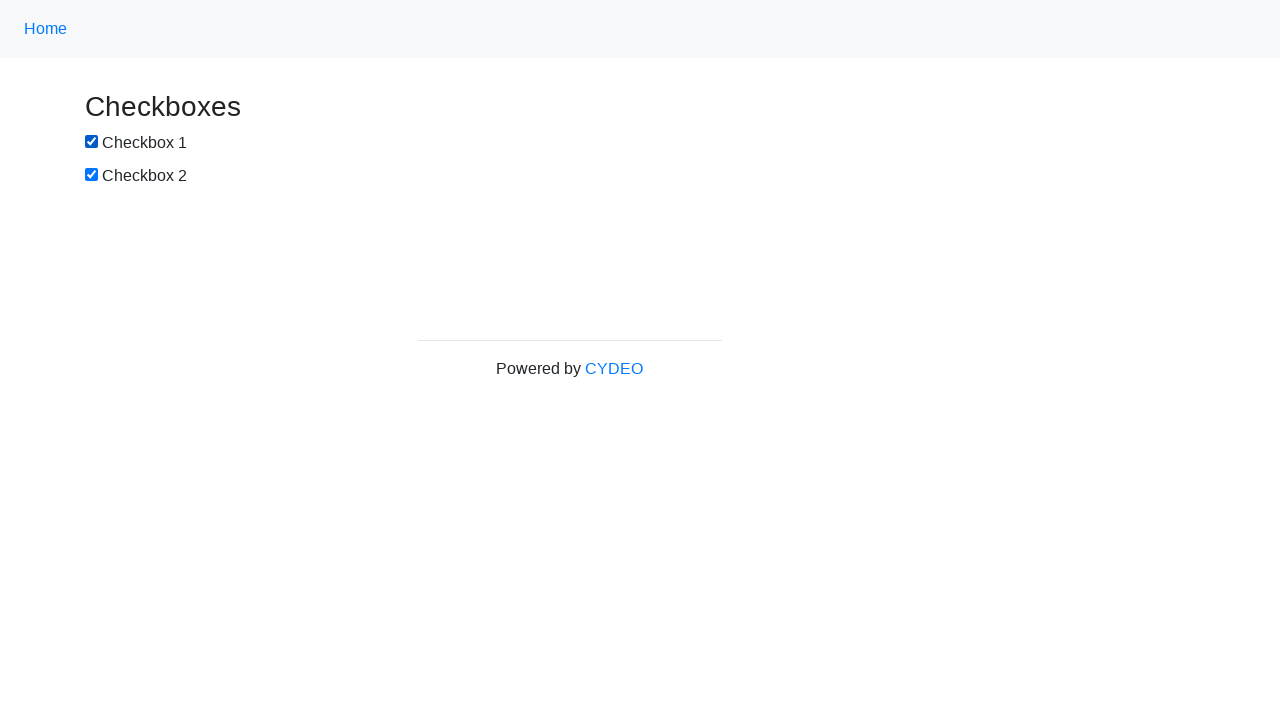

Clicked checkbox 2 to deselect it at (92, 175) on input[name='checkbox2']
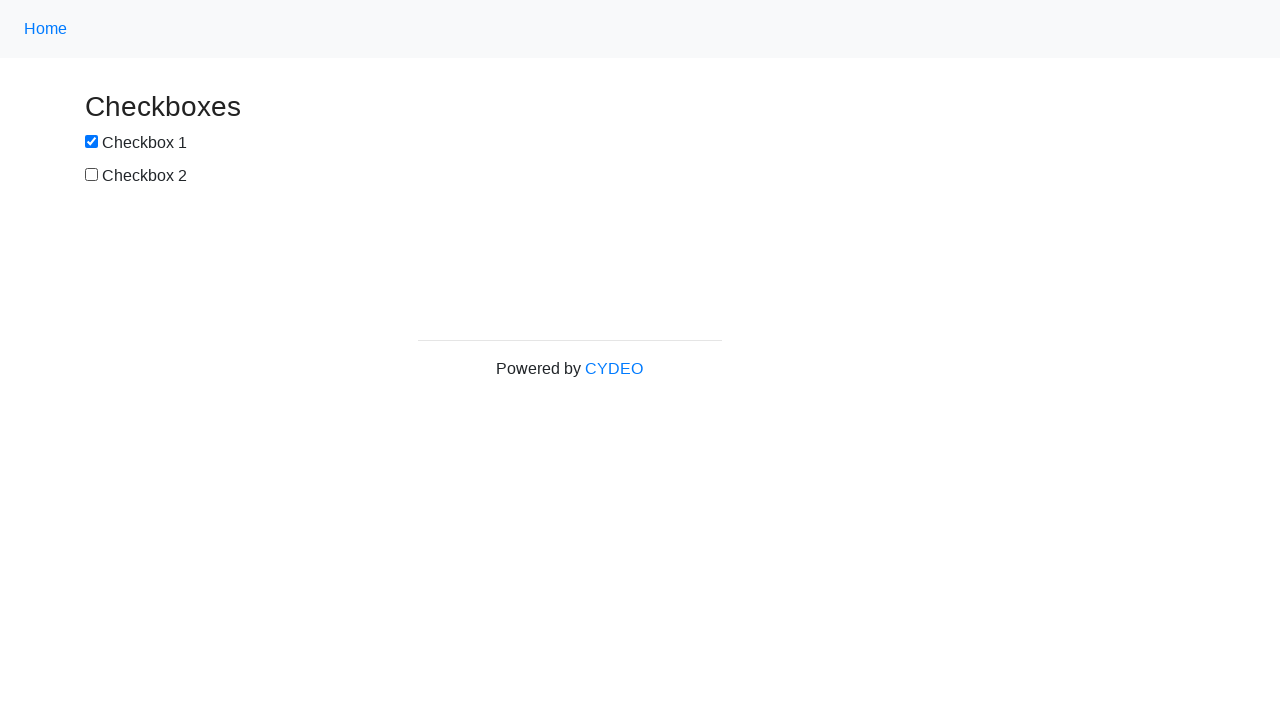

Verified checkbox 1 is now selected after clicking
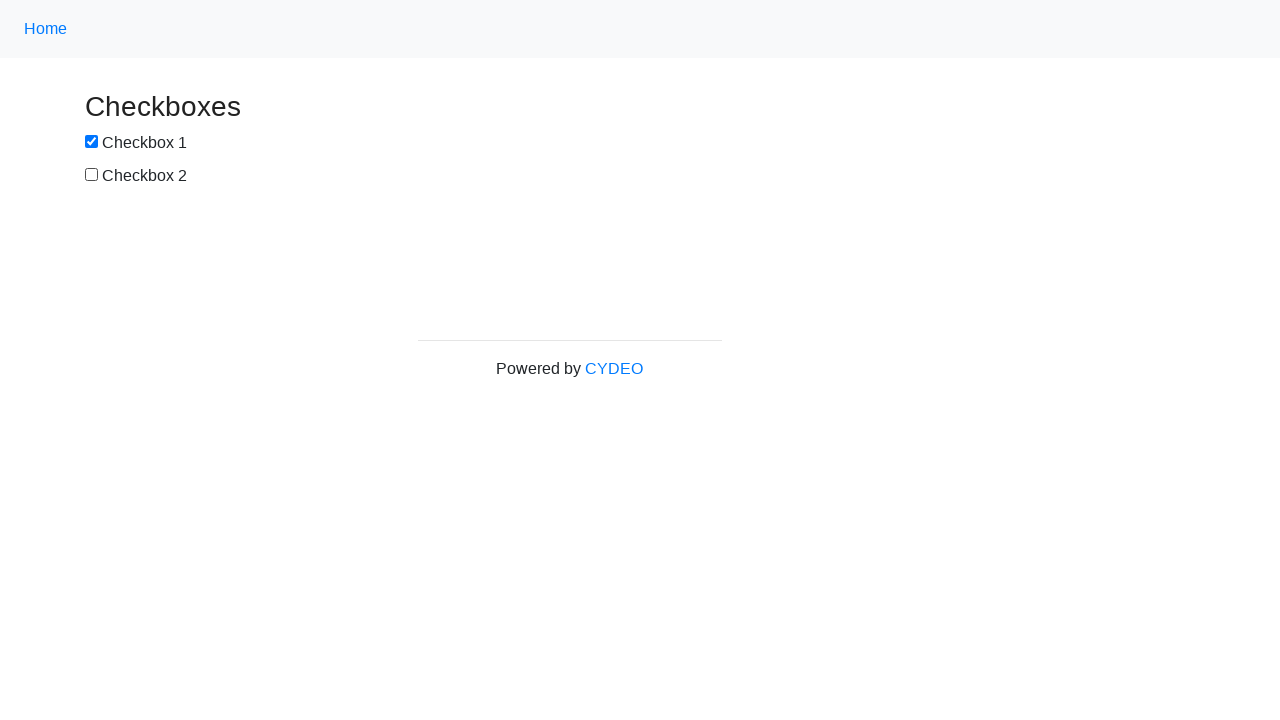

Verified checkbox 2 is now not selected after clicking
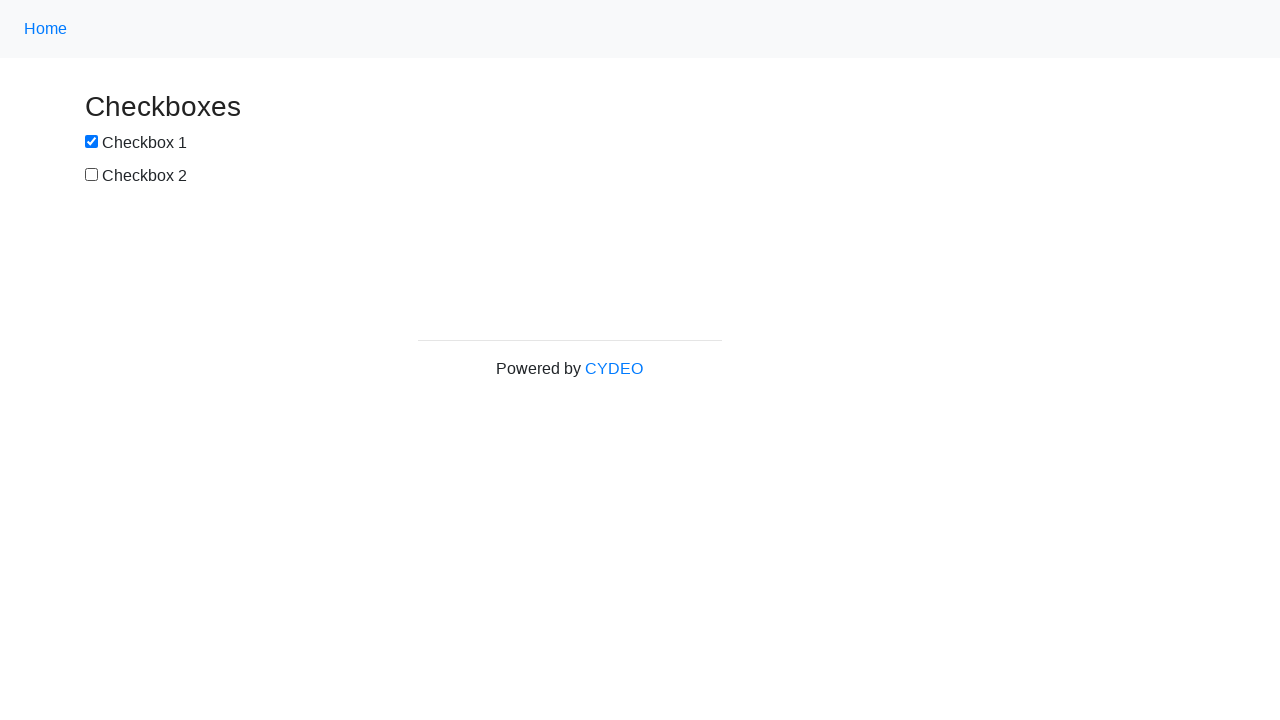

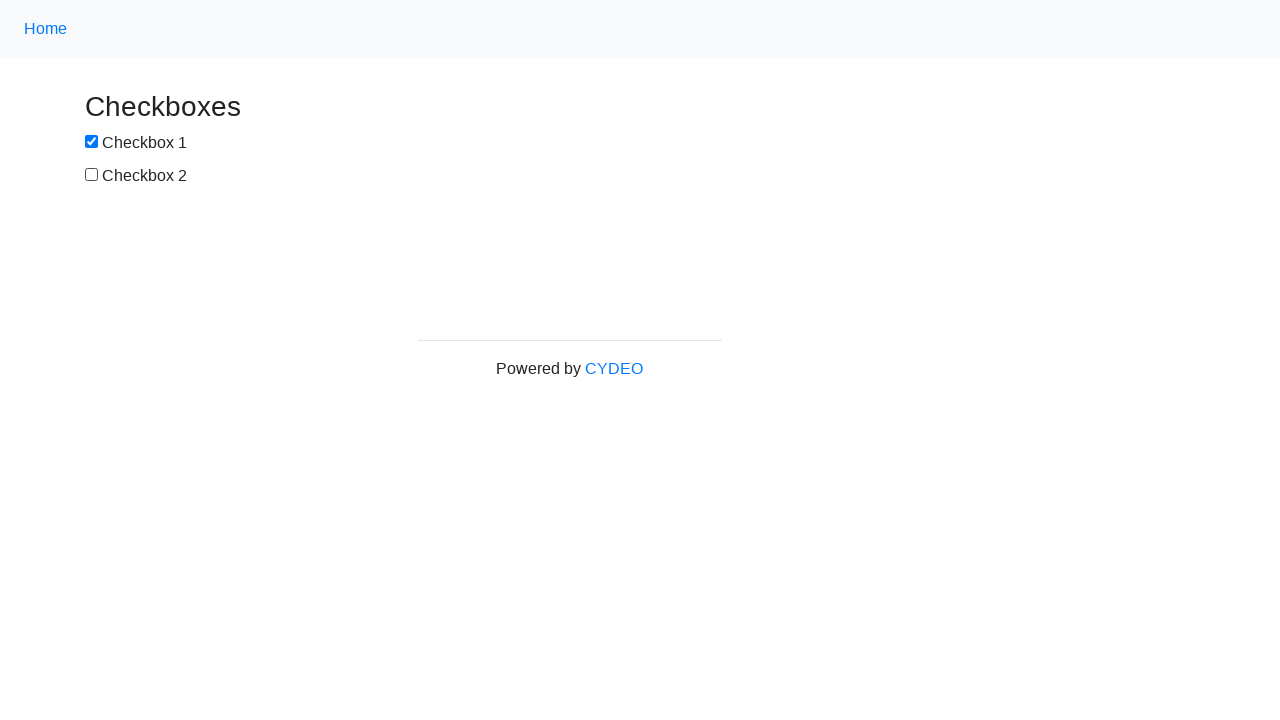